Navigates to a website and verifies that links are present on the page by waiting for anchor elements to load.

Starting URL: https://www.theworldsworstwebsiteever.com/

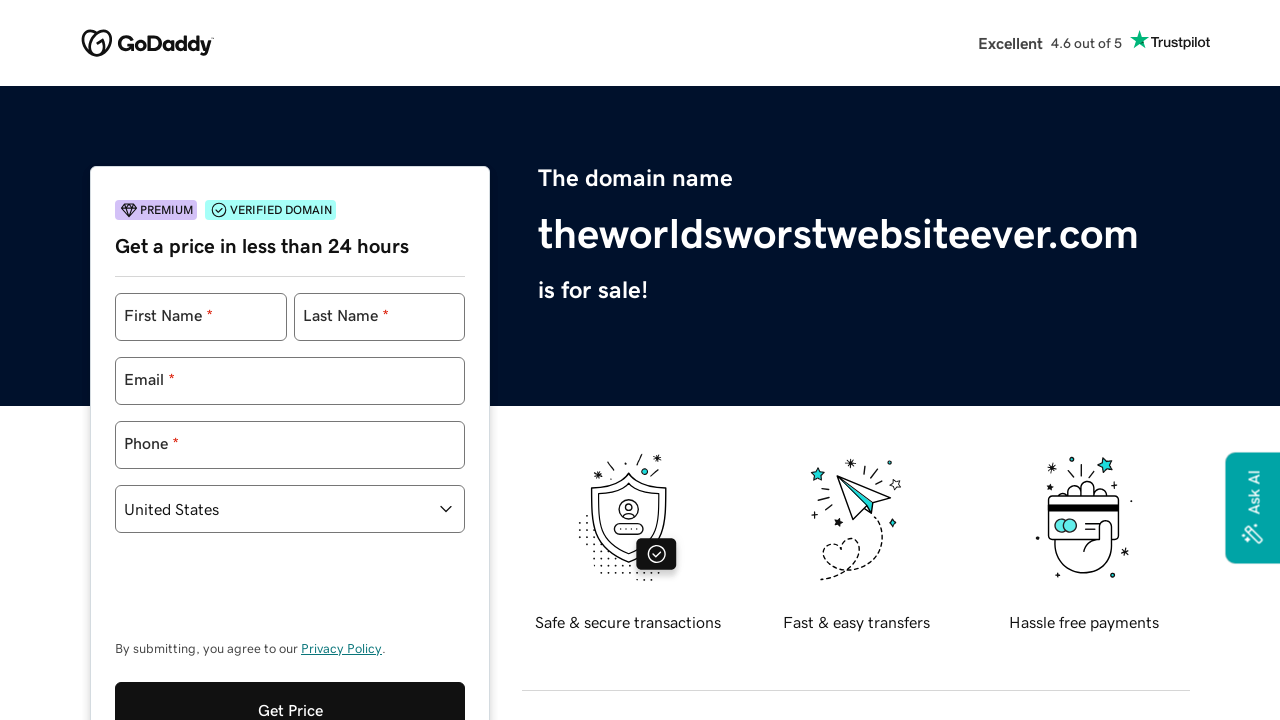

Navigated to https://www.theworldsworstwebsiteever.com/
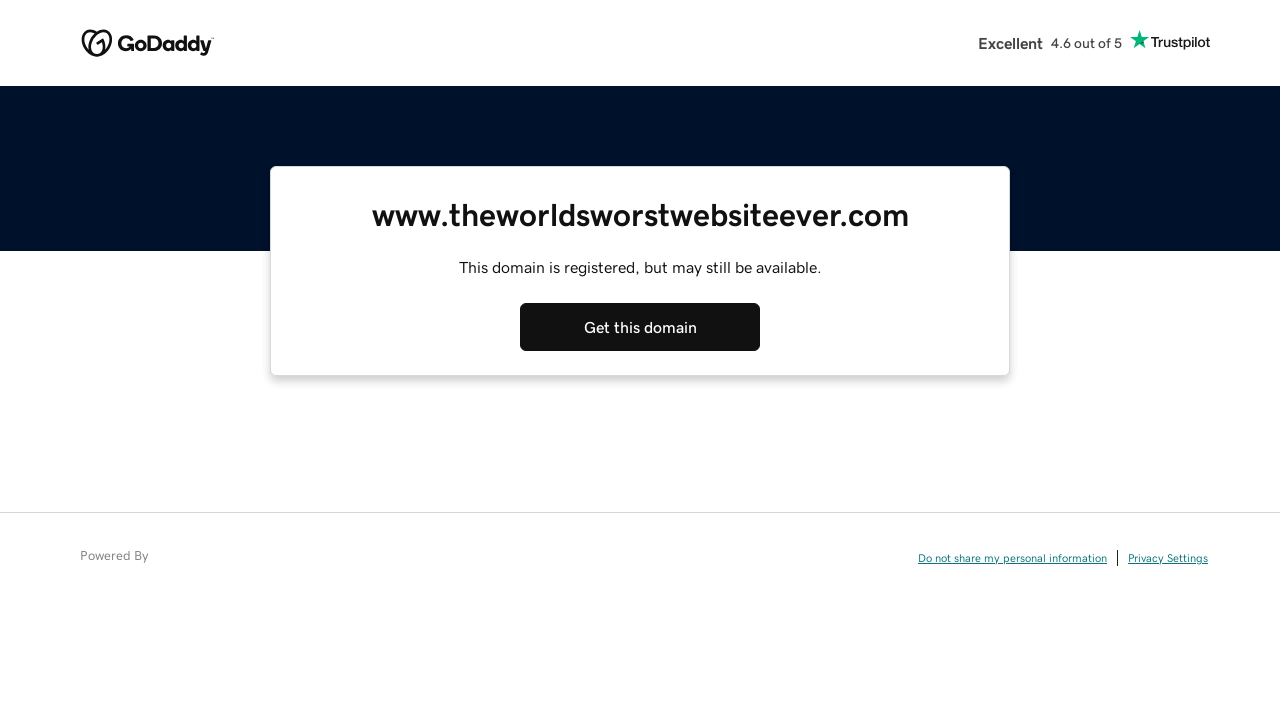

Waited for anchor elements to load on the page
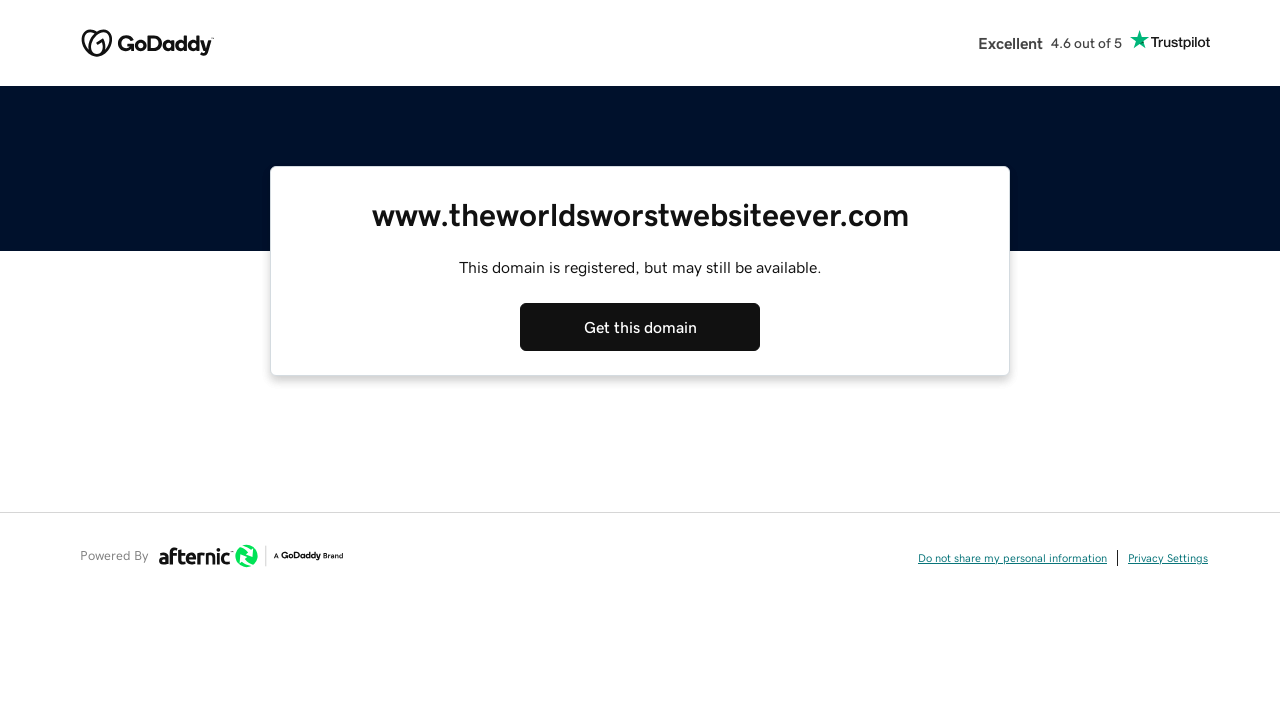

Located all anchor elements on the page
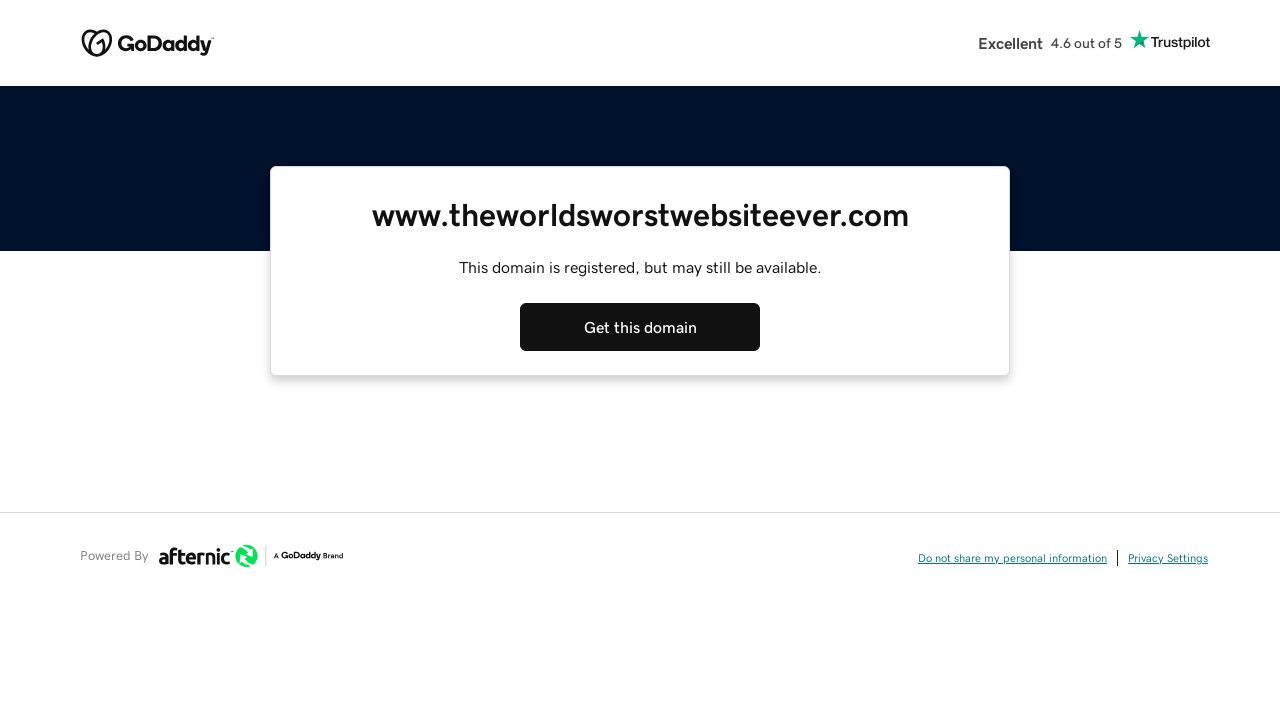

Verified that the first anchor element is loaded
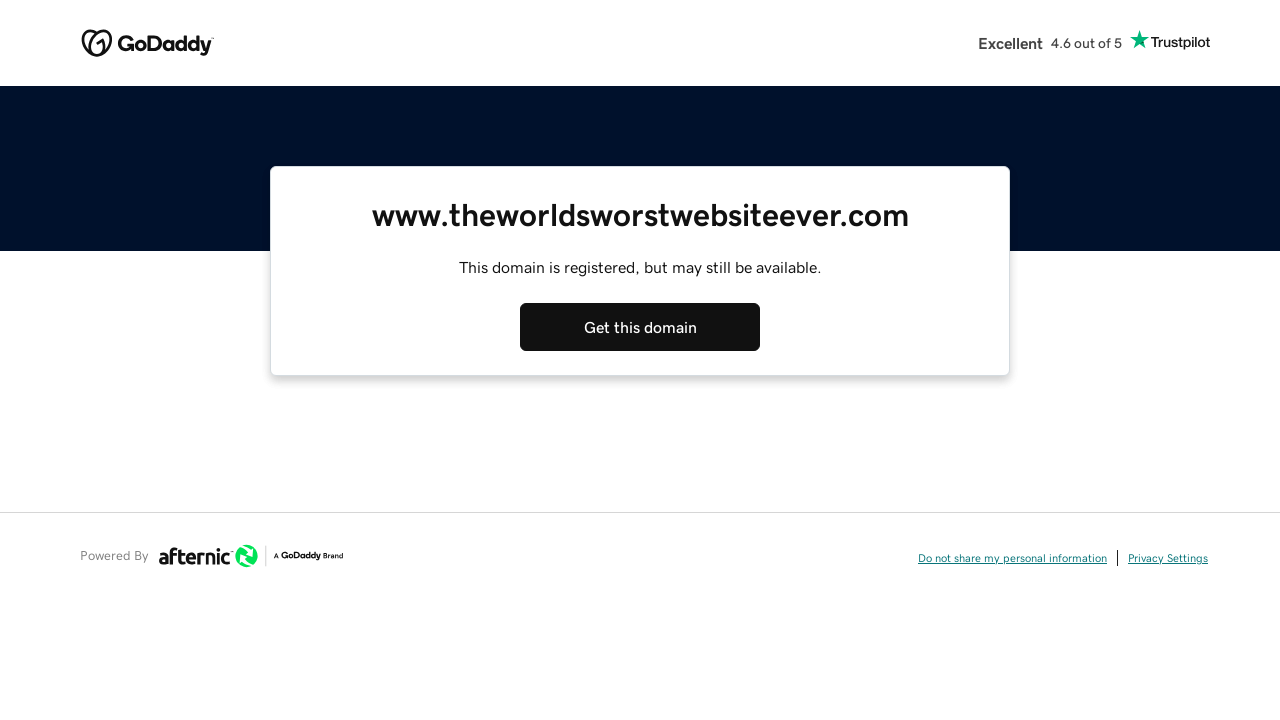

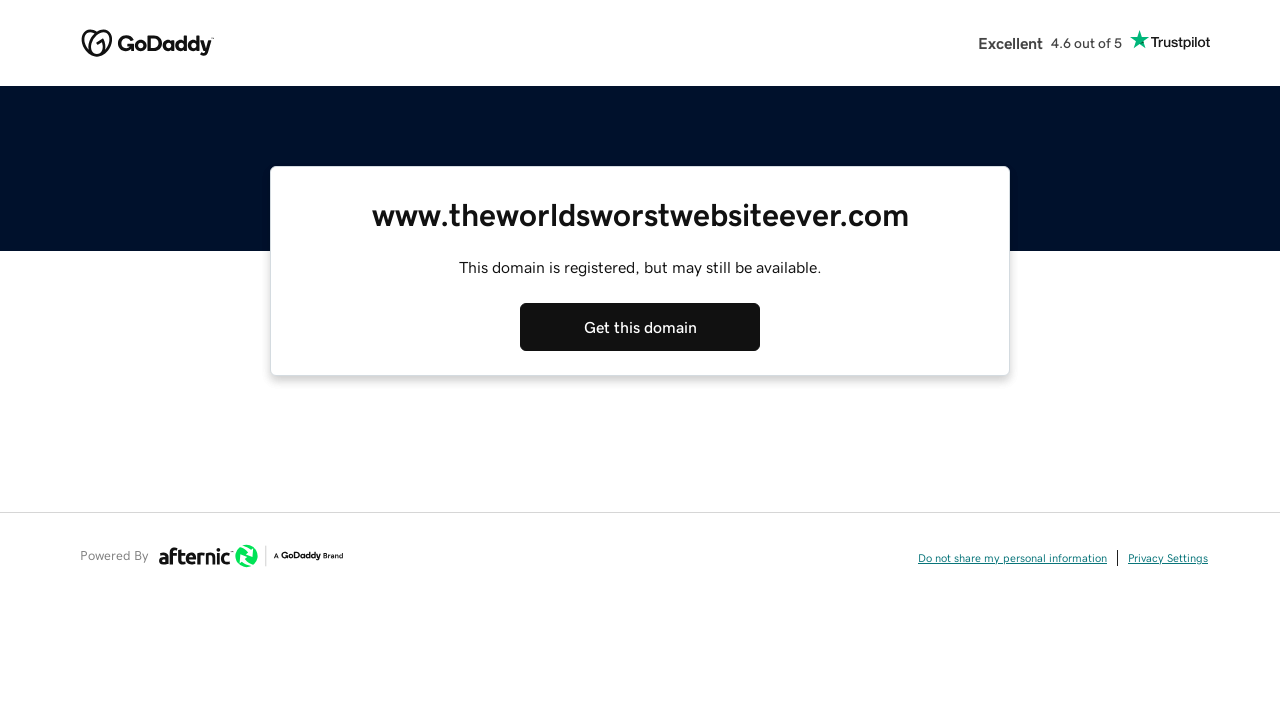